Tests drag and drop functionality within an iframe by dragging a draggable element to a droppable target

Starting URL: https://jqueryui.com/droppable/

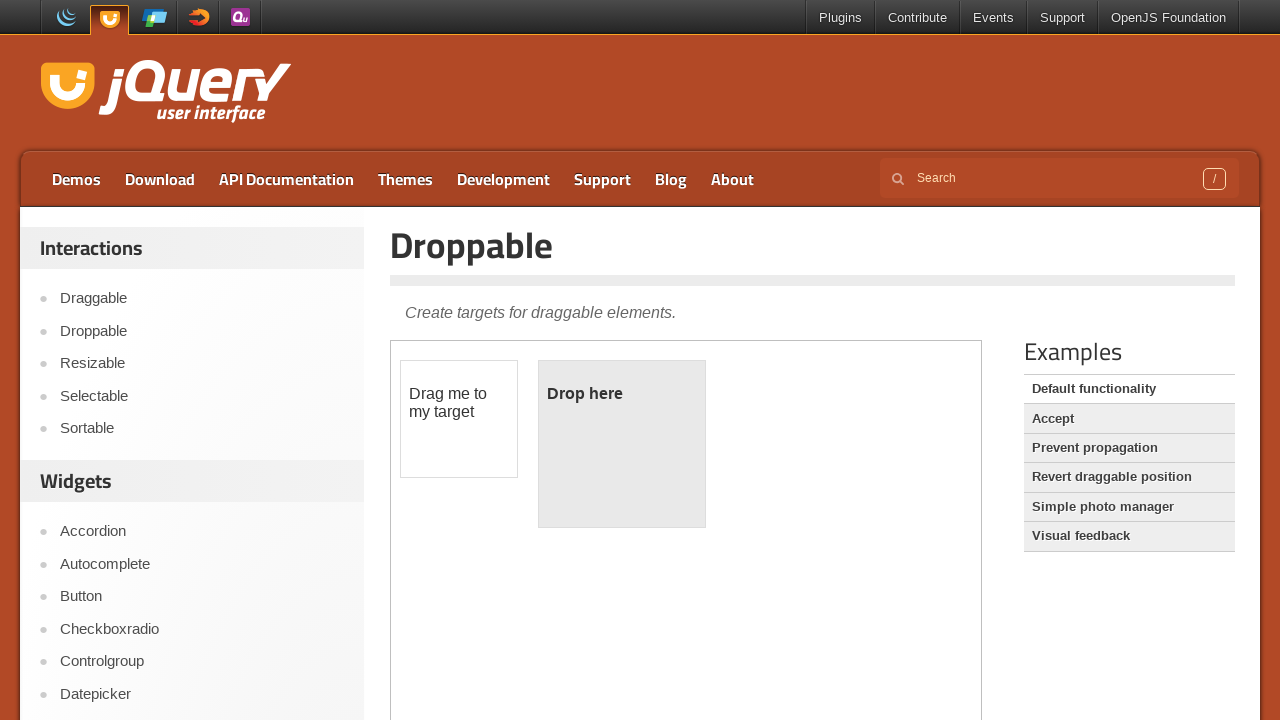

Located the iframe containing the drag and drop demo
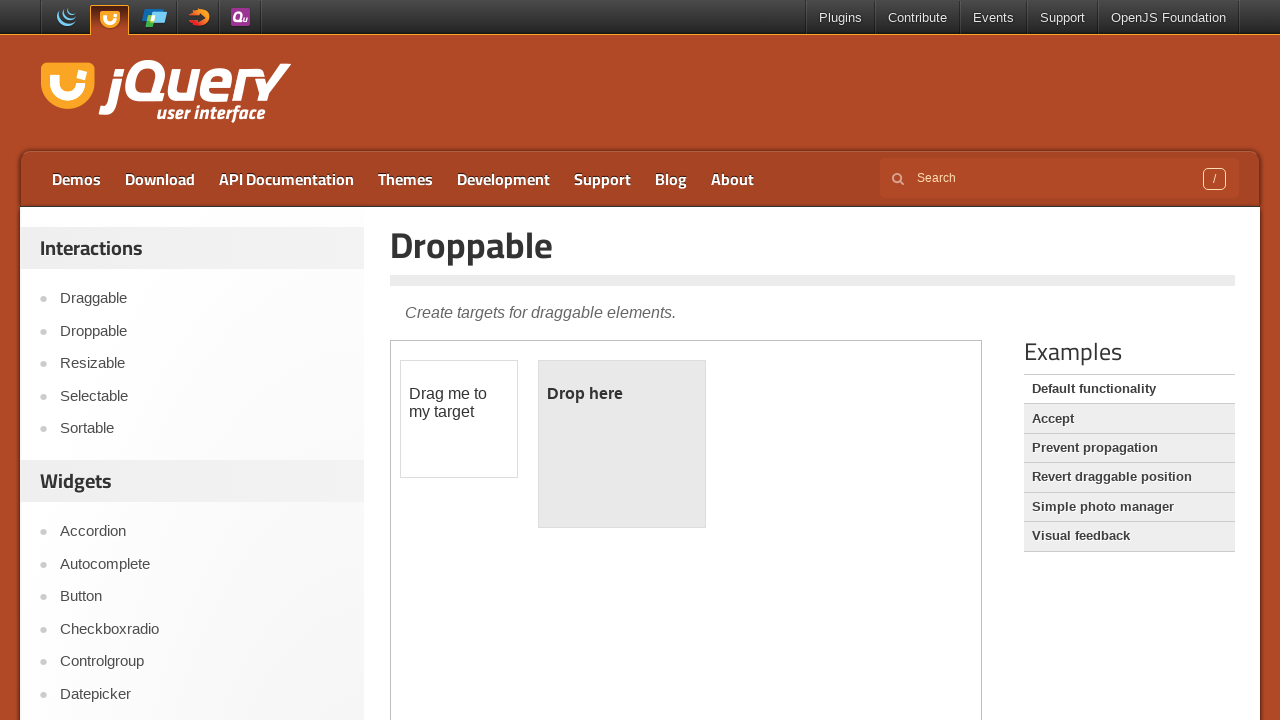

Located the draggable element
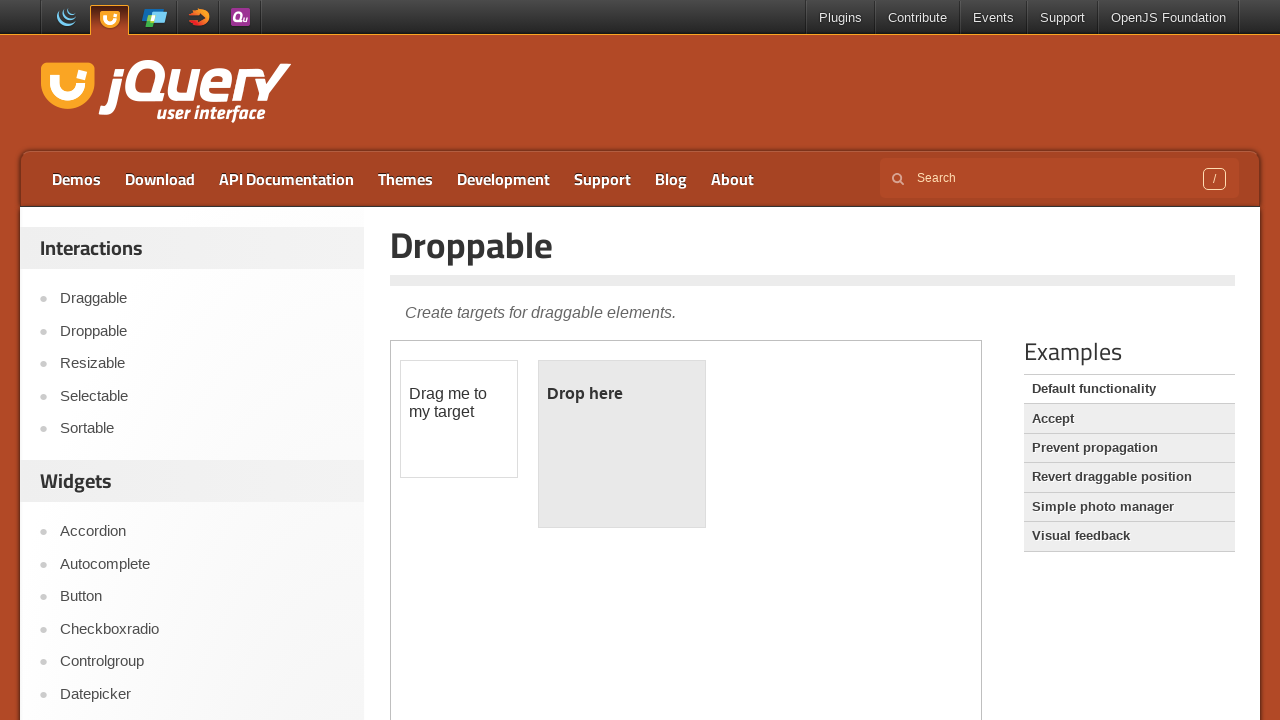

Located the droppable target element
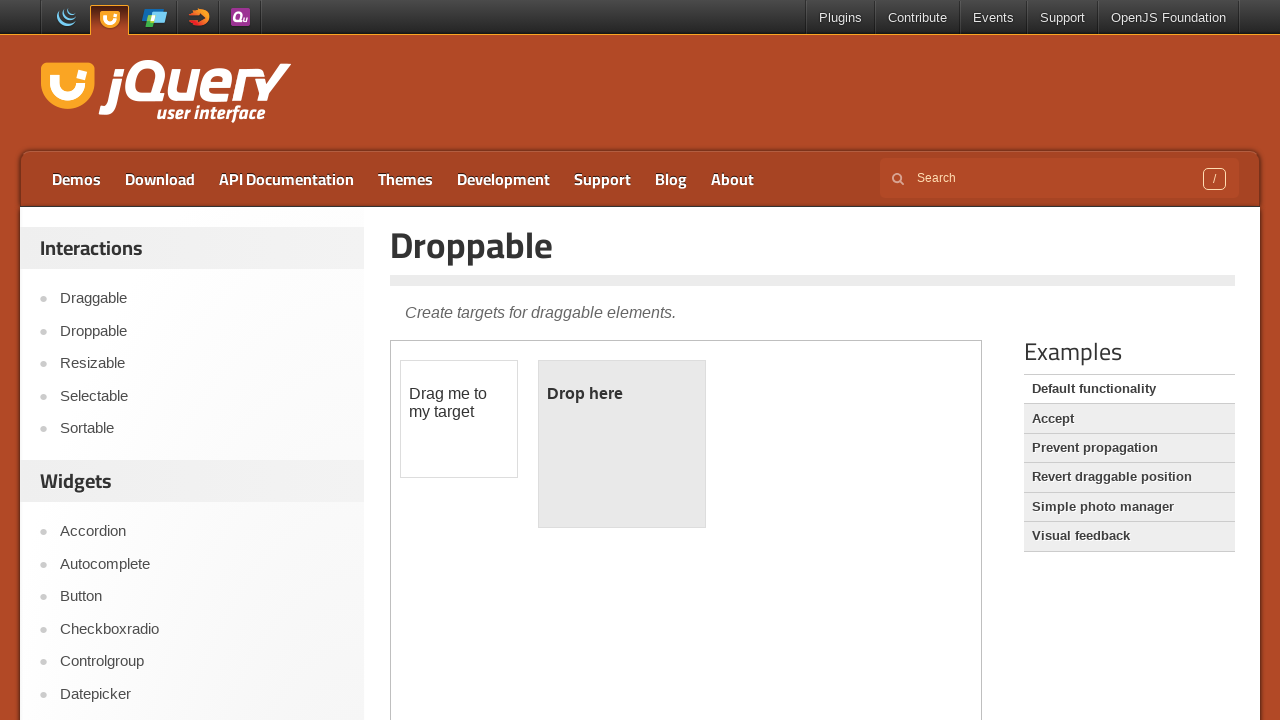

Dragged the draggable element to the droppable target at (622, 444)
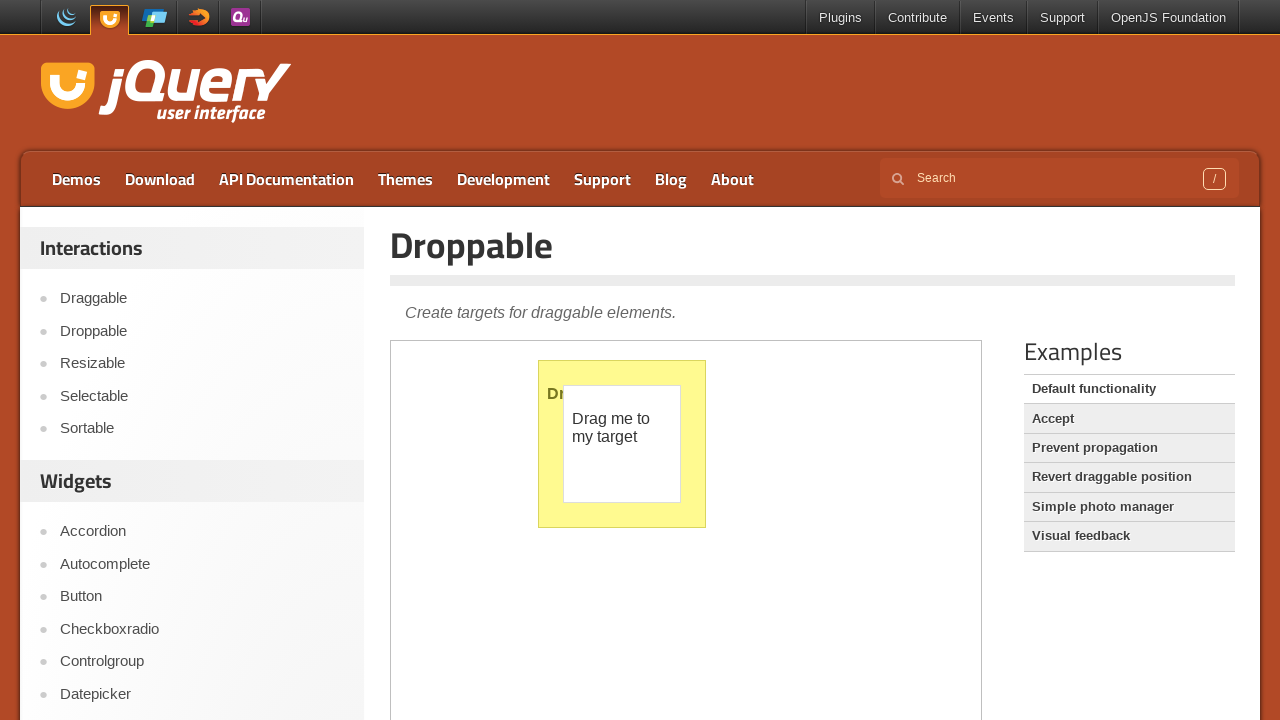

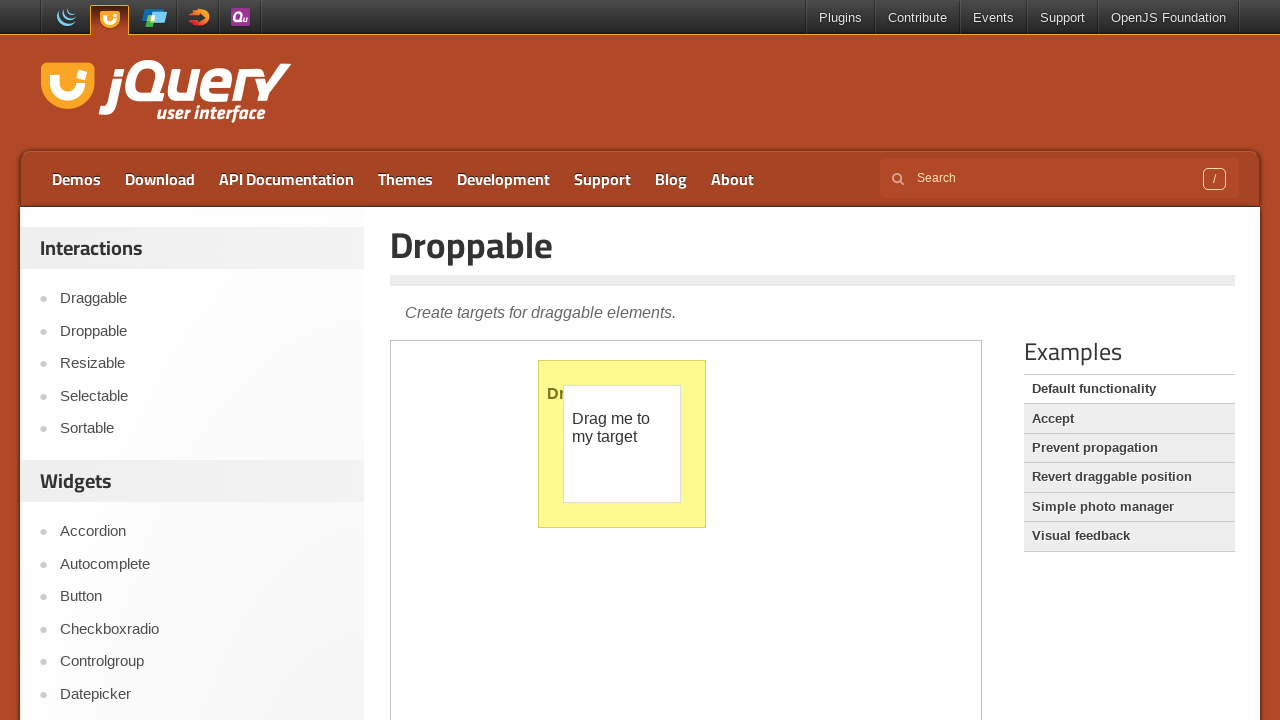